Navigates to AJIO website and retrieves the page title

Starting URL: https://www.ajio.com

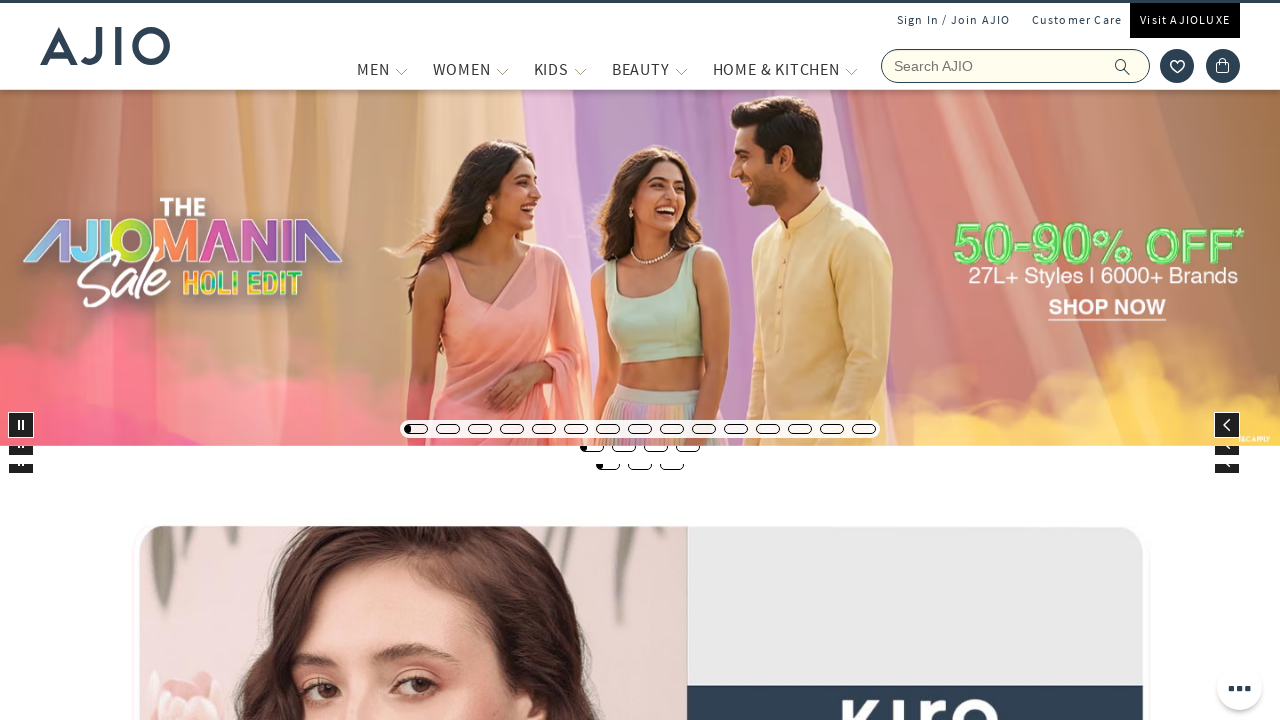

Navigated to AJIO website at https://www.ajio.com
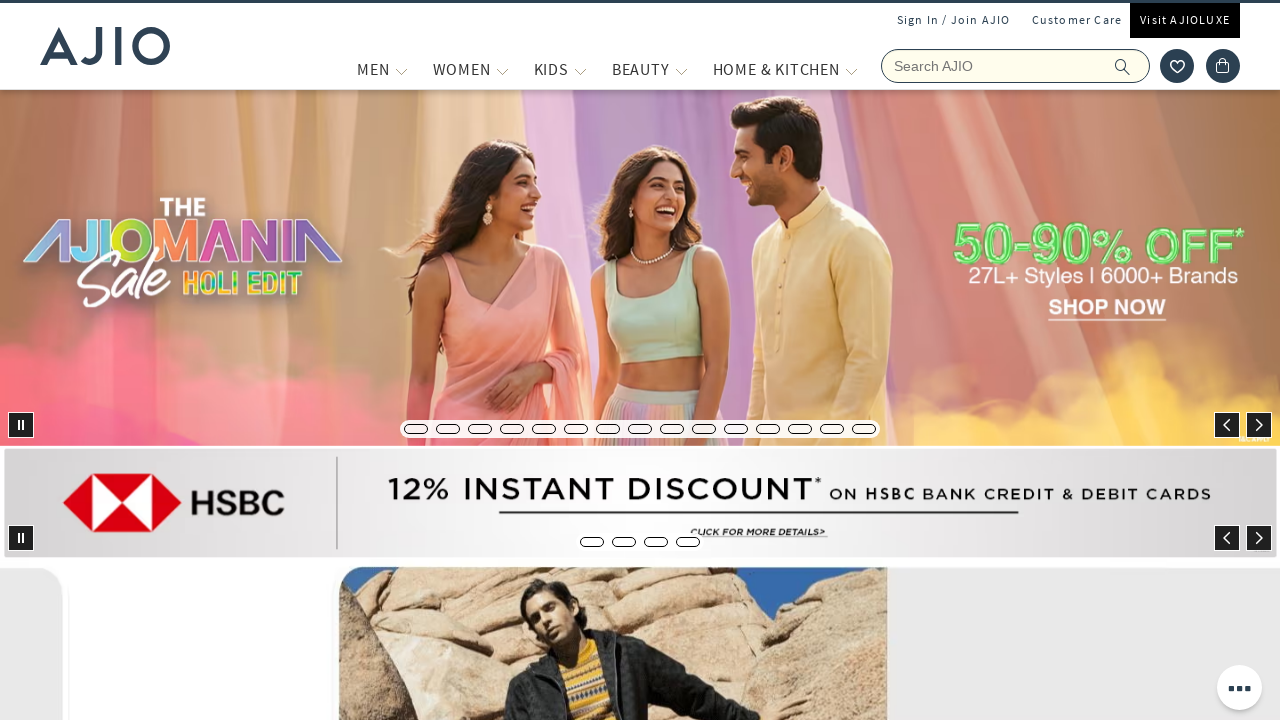

Retrieved page title: Online Shopping Site for Women, Men, Kids Fashion, Lifestyle & More.
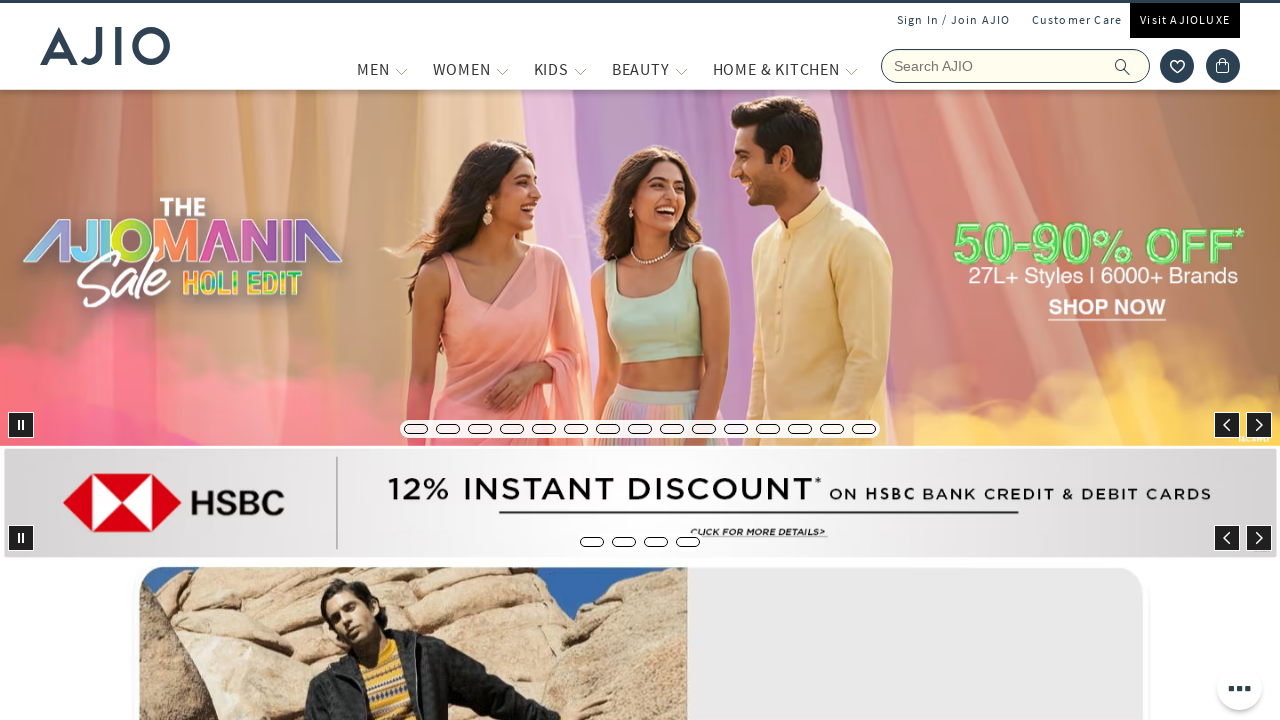

Printed page title to console
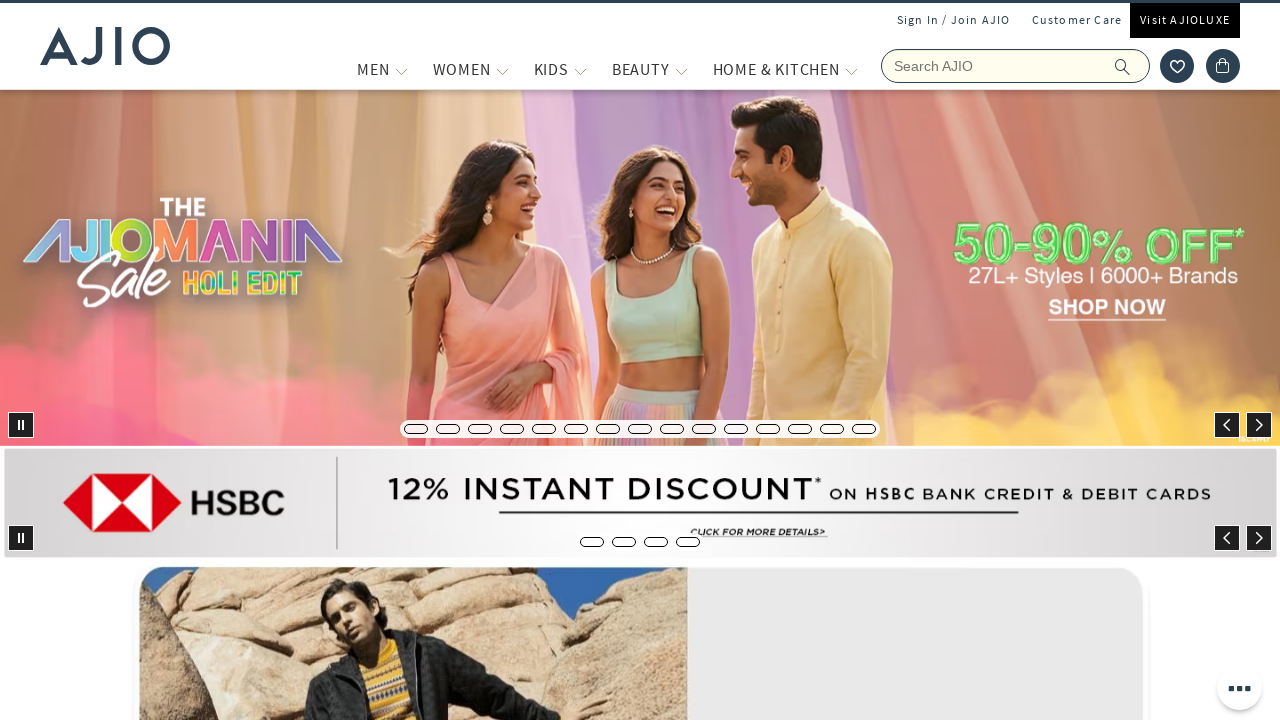

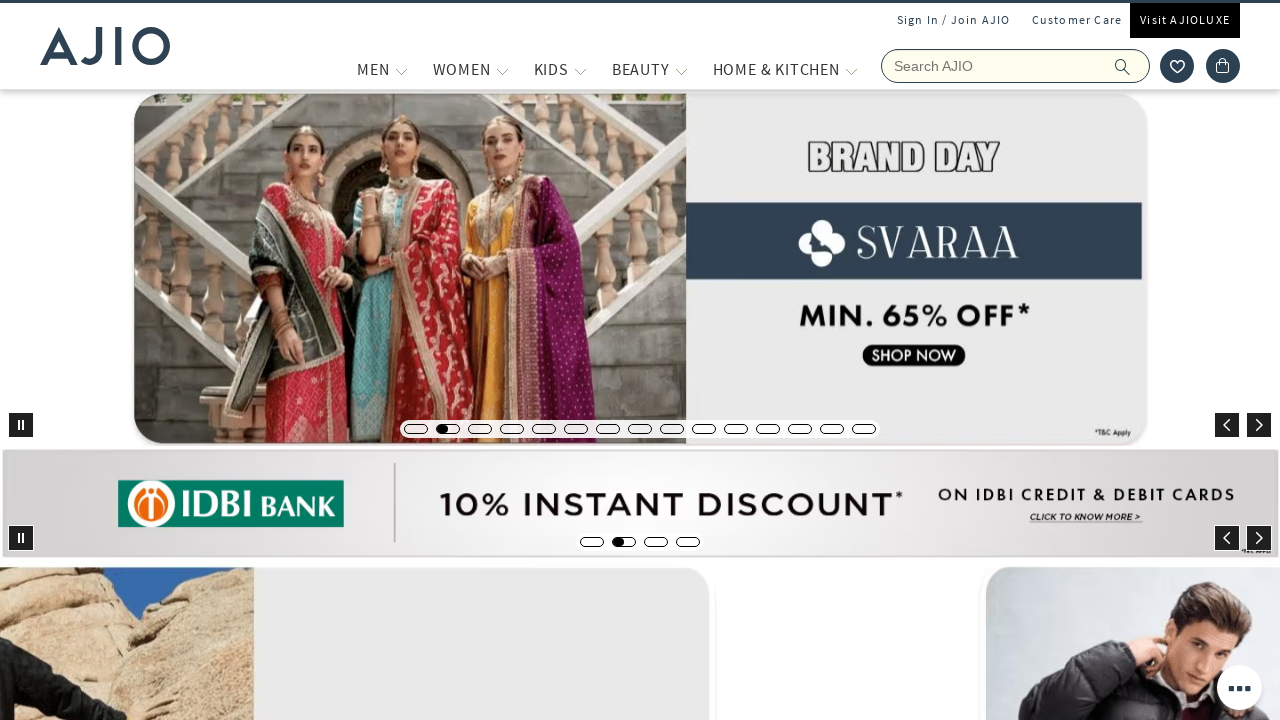